Navigates to W3Schools HTML tables page and verifies that the customer table is present and accessible

Starting URL: https://www.w3schools.com/html/html_tables.asp

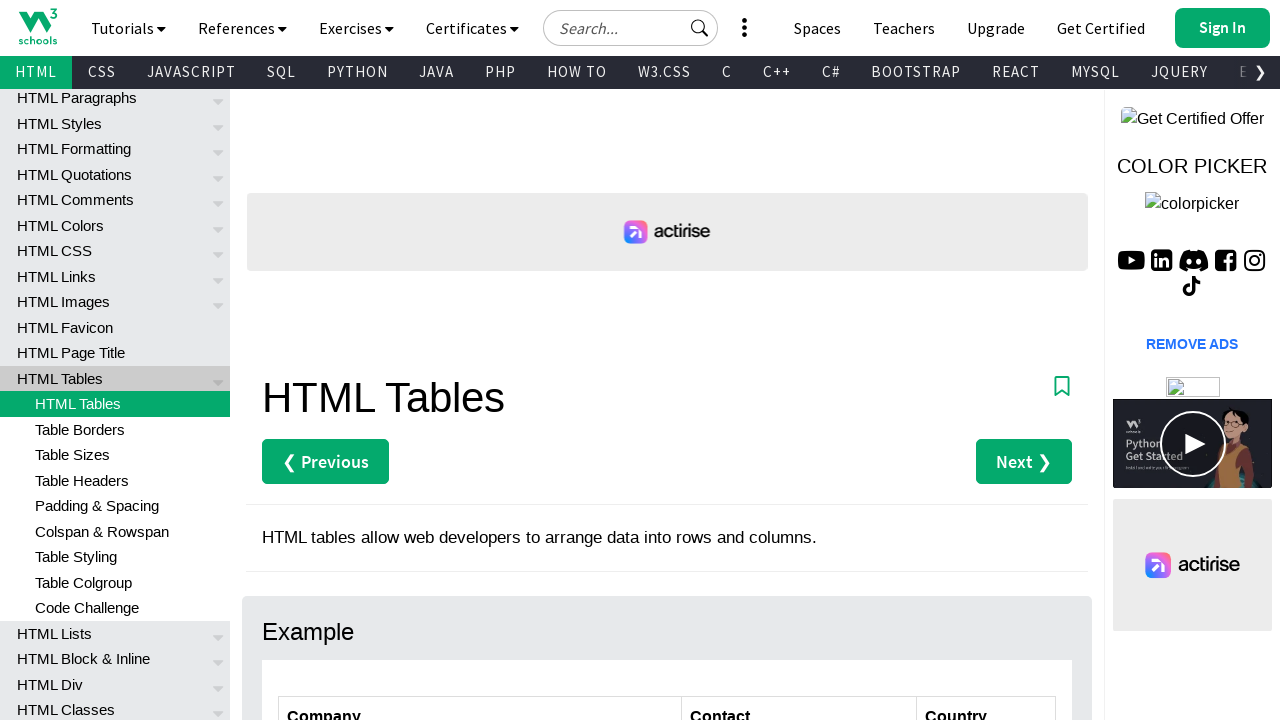

Navigated to W3Schools HTML tables page
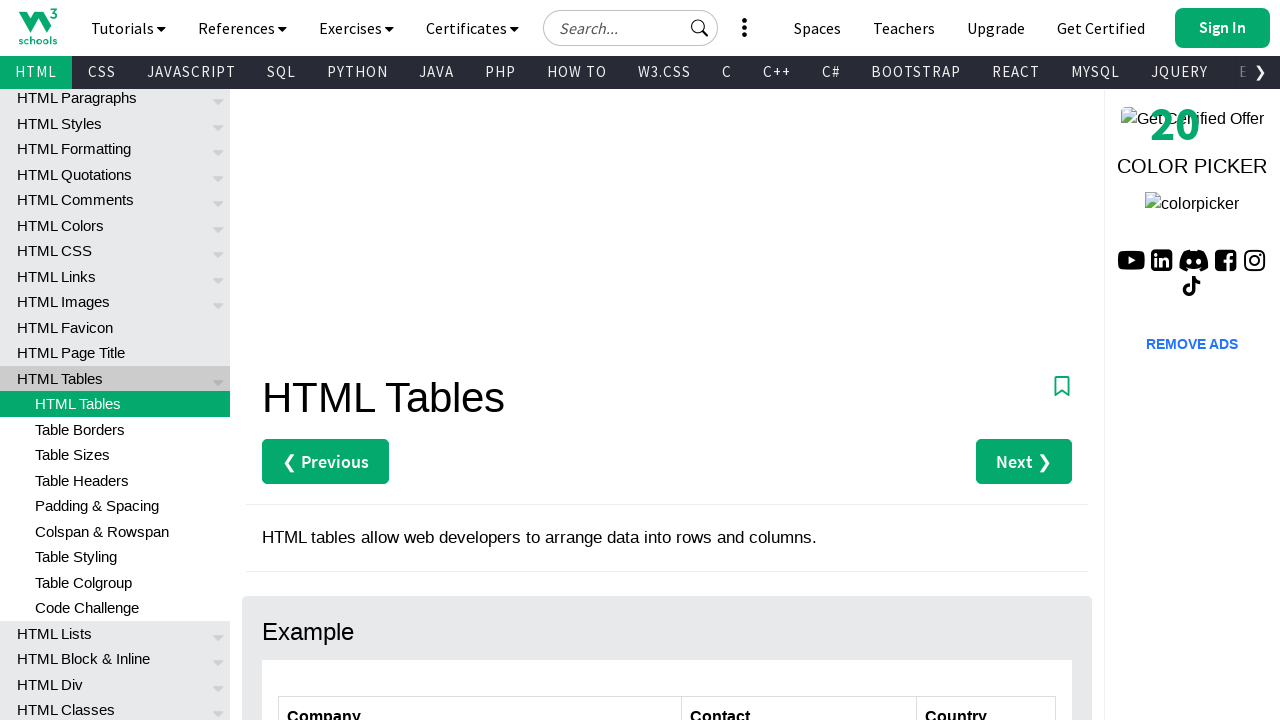

Customer table (#customers) is now visible
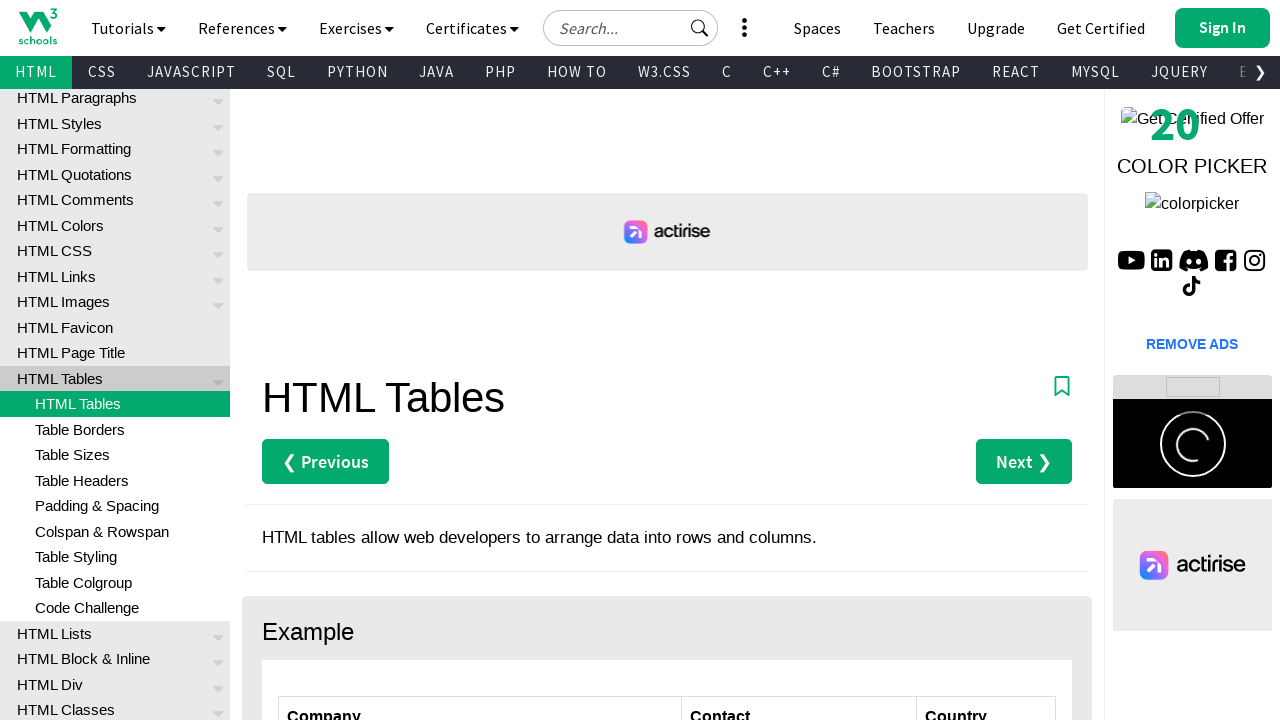

Verified specific table cell exists (row 2, column 2)
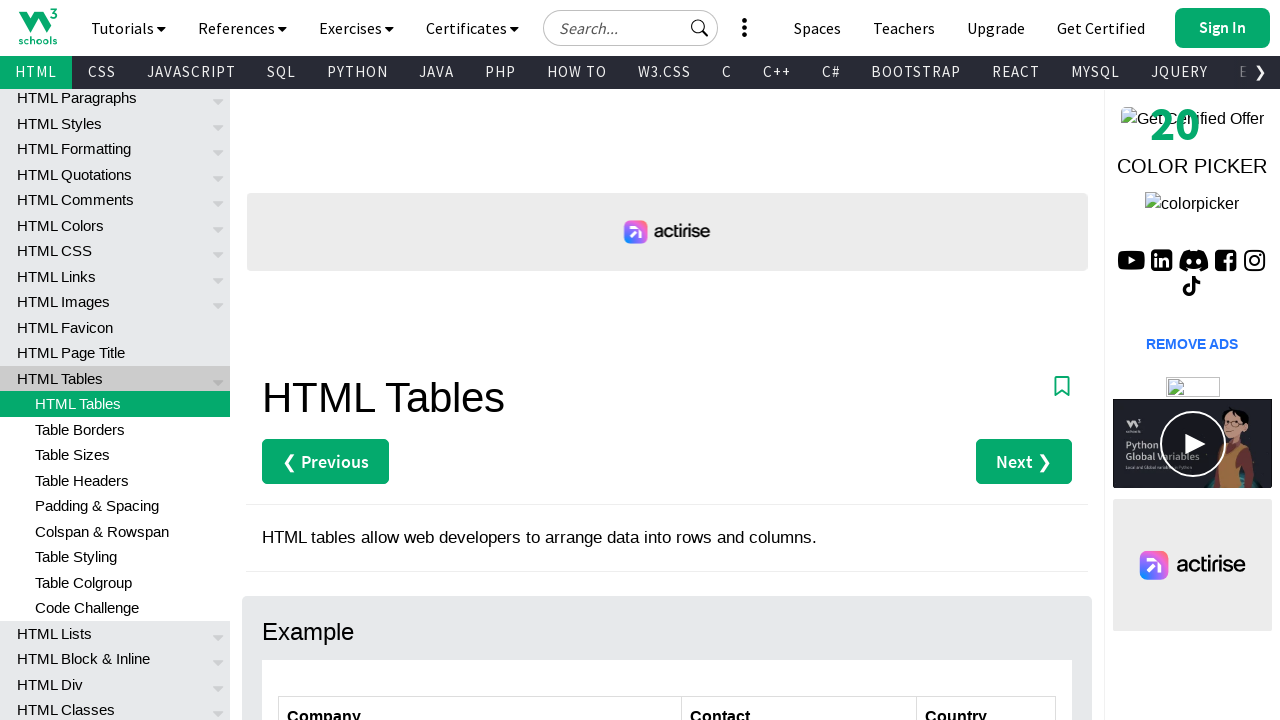

Verified table rows are present in customer table
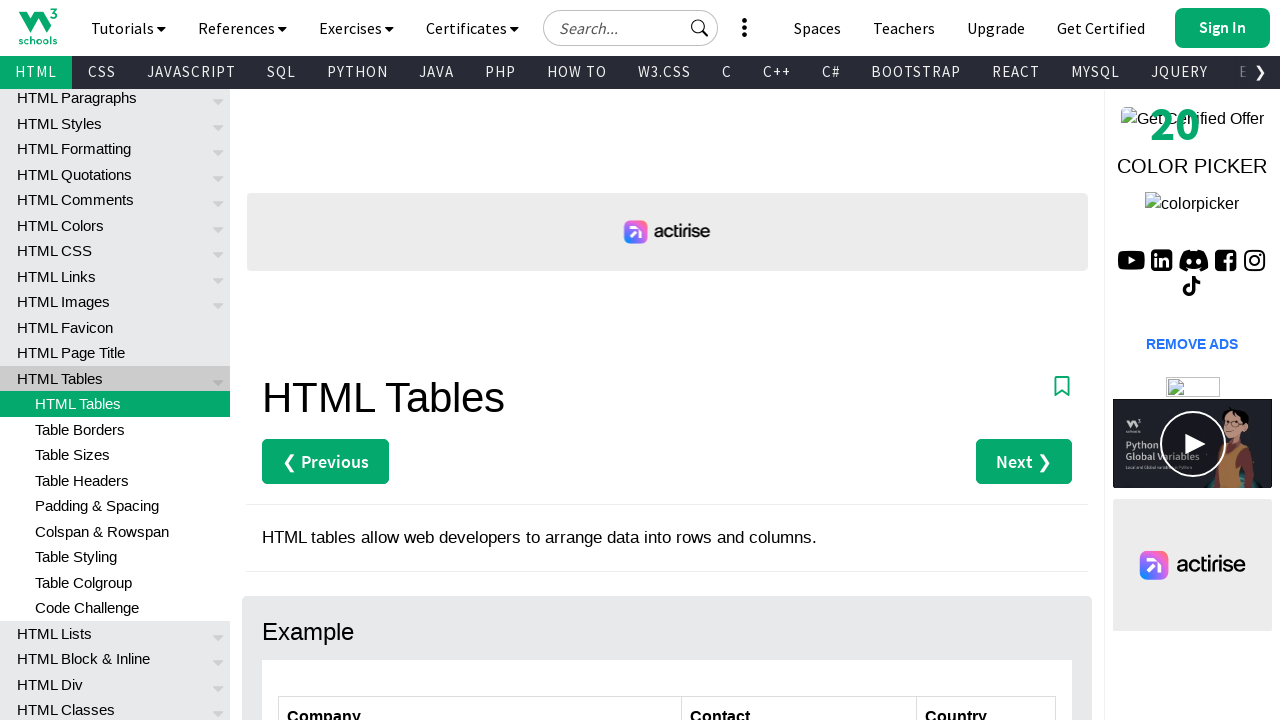

Verified table headers are present in first row
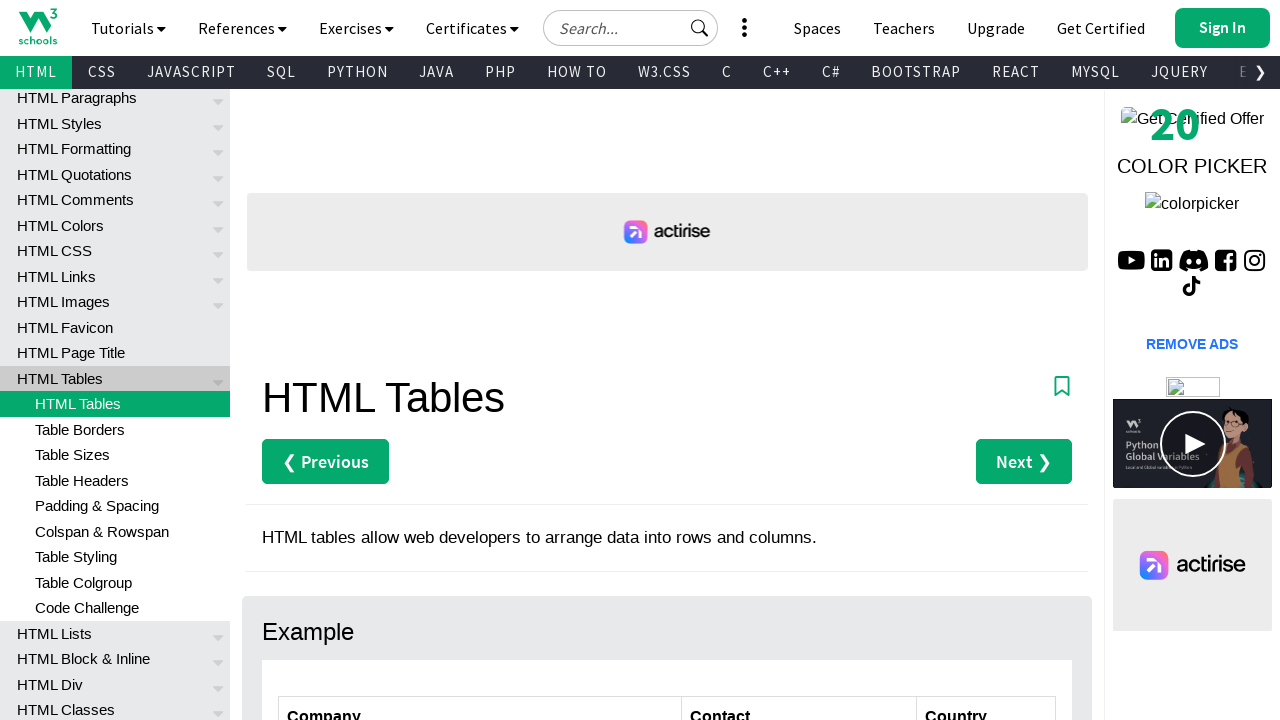

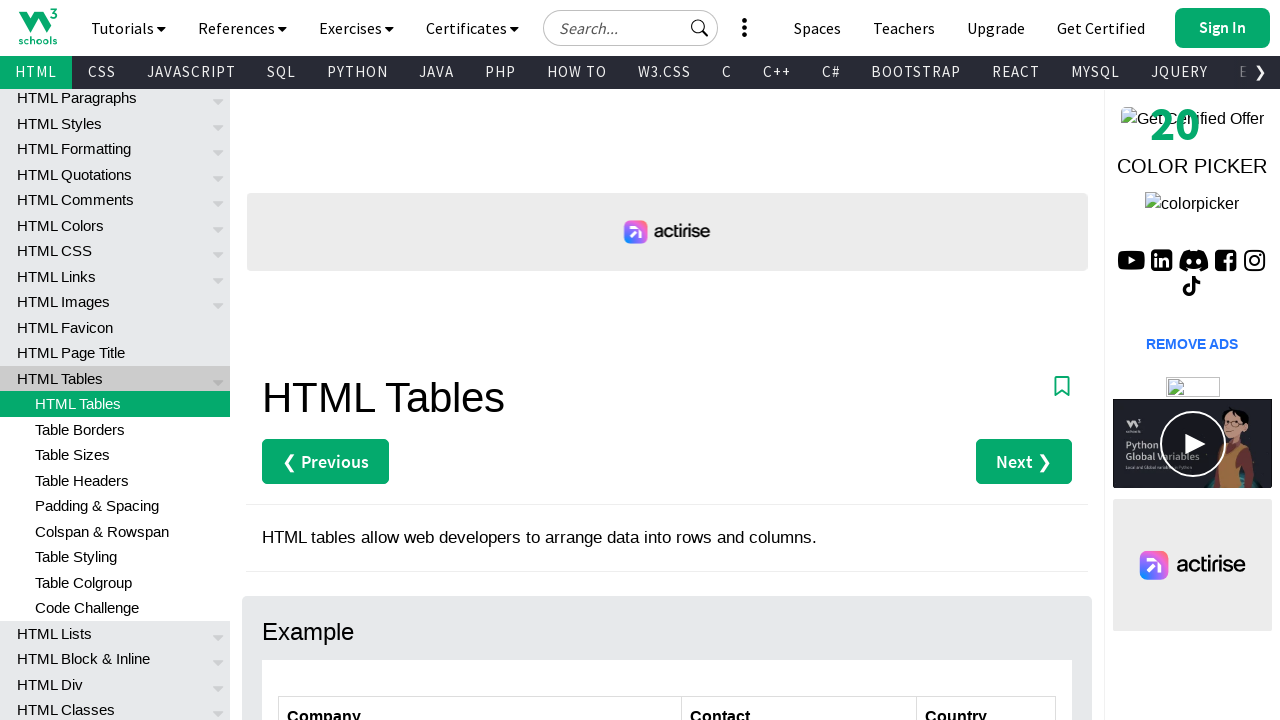